Navigates to Smogon's Pokemon database, scrolls to the top of the page, presses space, and verifies that Pokemon listing elements are present on the page.

Starting URL: https://www.smogon.com/dex/ss/pokemon/

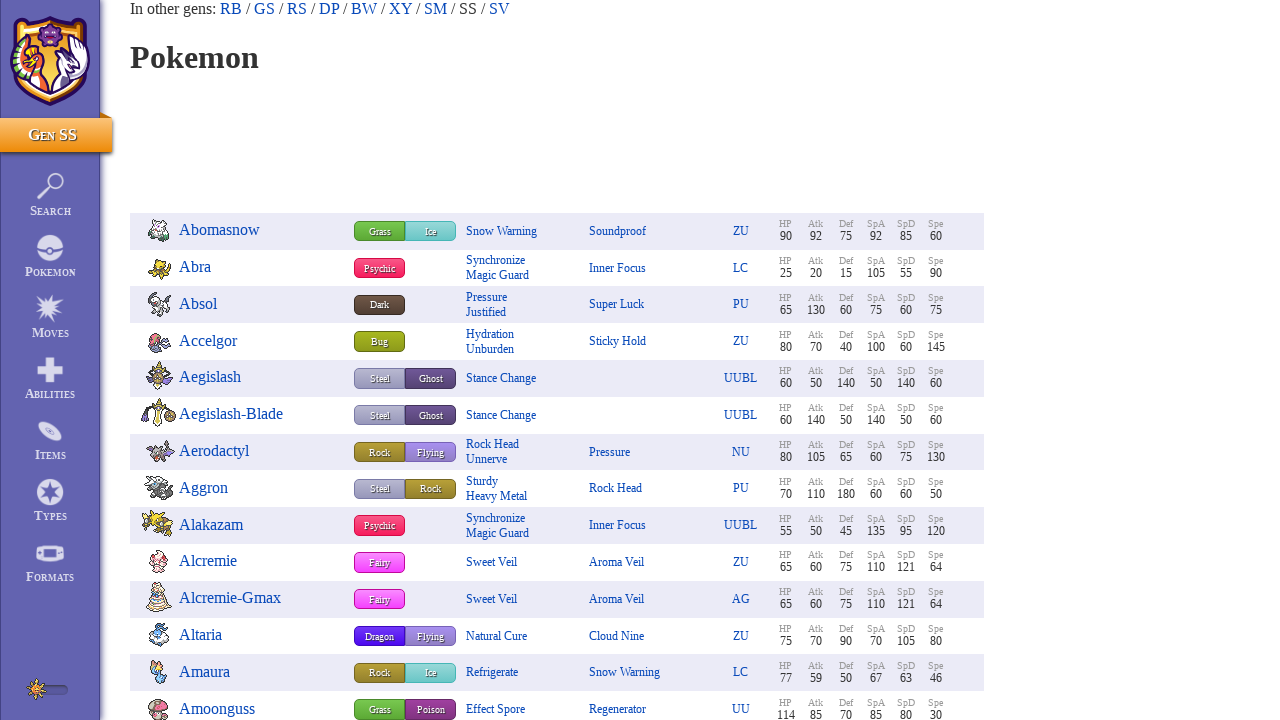

Waited for Pokemon listing element to load
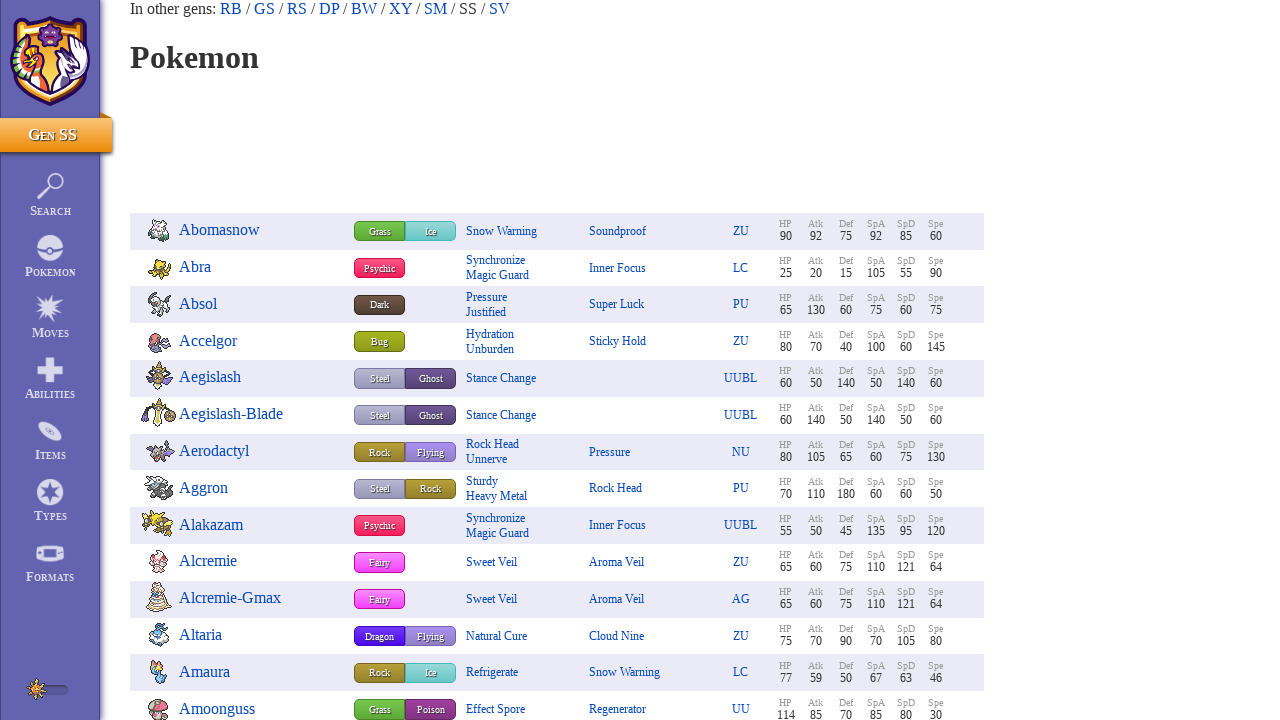

Scrolled to top of page using Home key
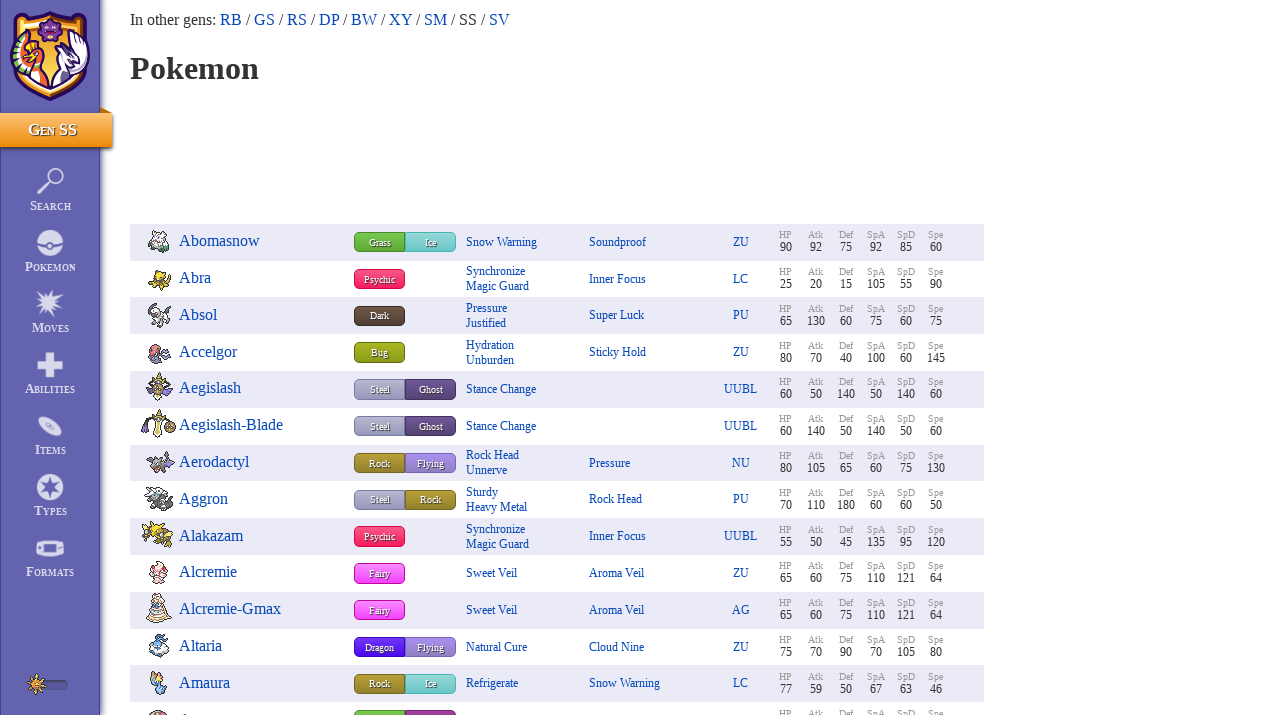

Pressed Space key to interact with page
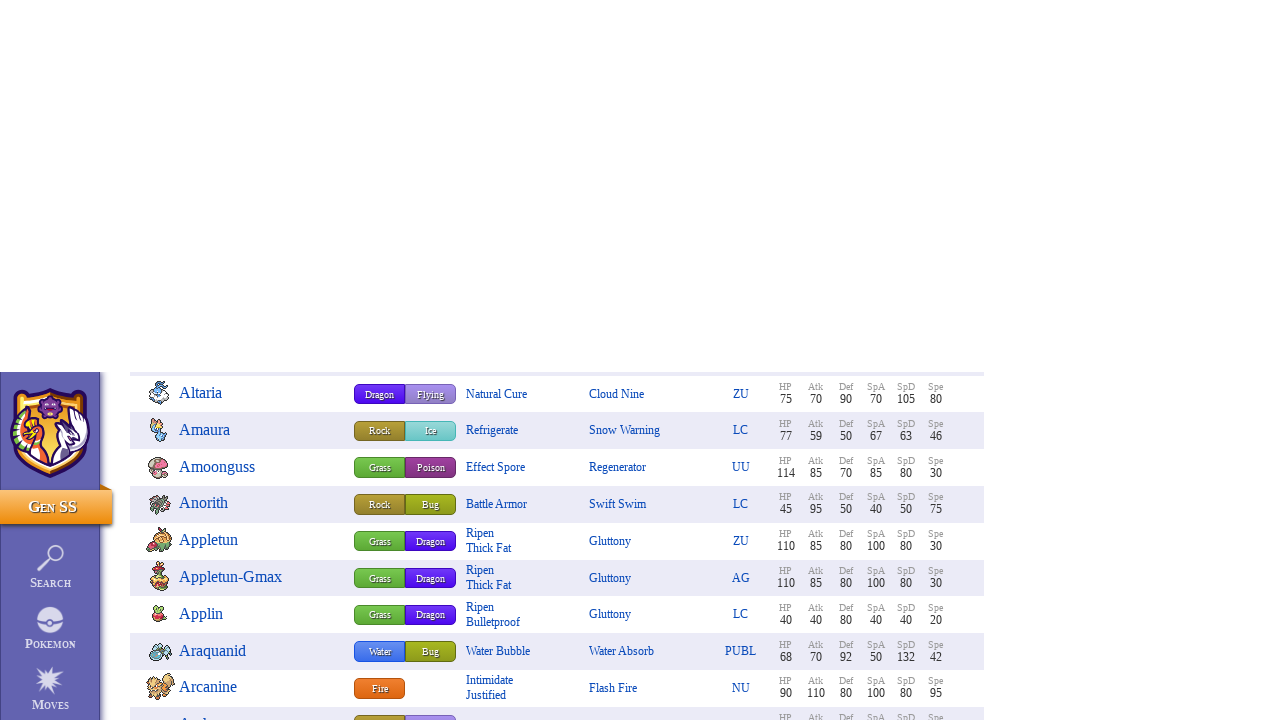

Verified Pokemon listing element is still present on page
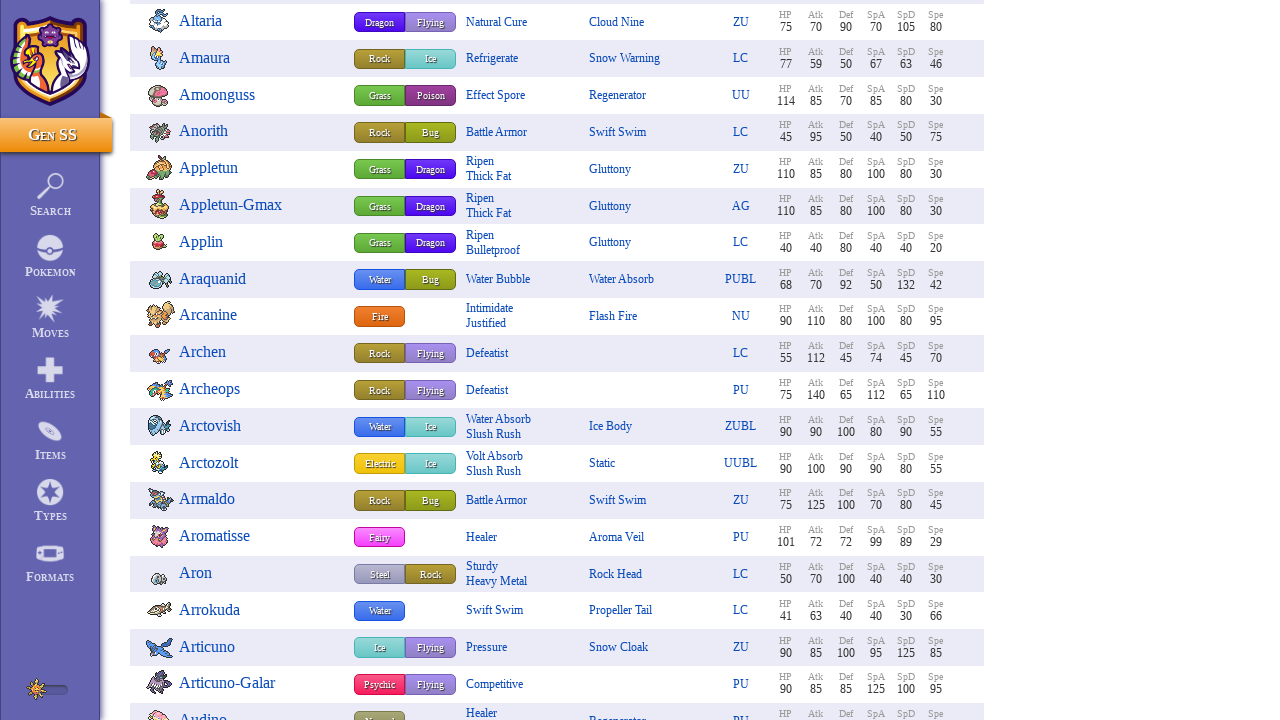

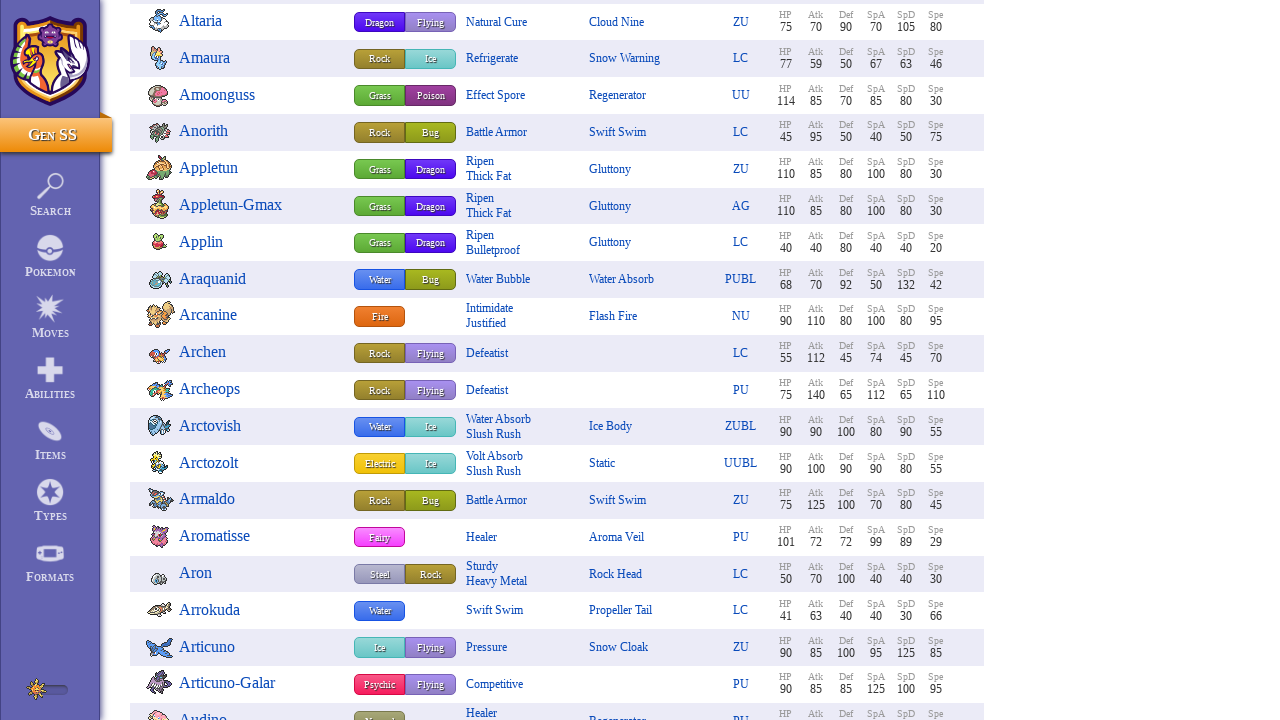